Tests Shadow DOM interaction by finding a shadow root element on a books PWA site and typing a search query into the input field within the shadow DOM.

Starting URL: https://books-pwakit.appspot.com/

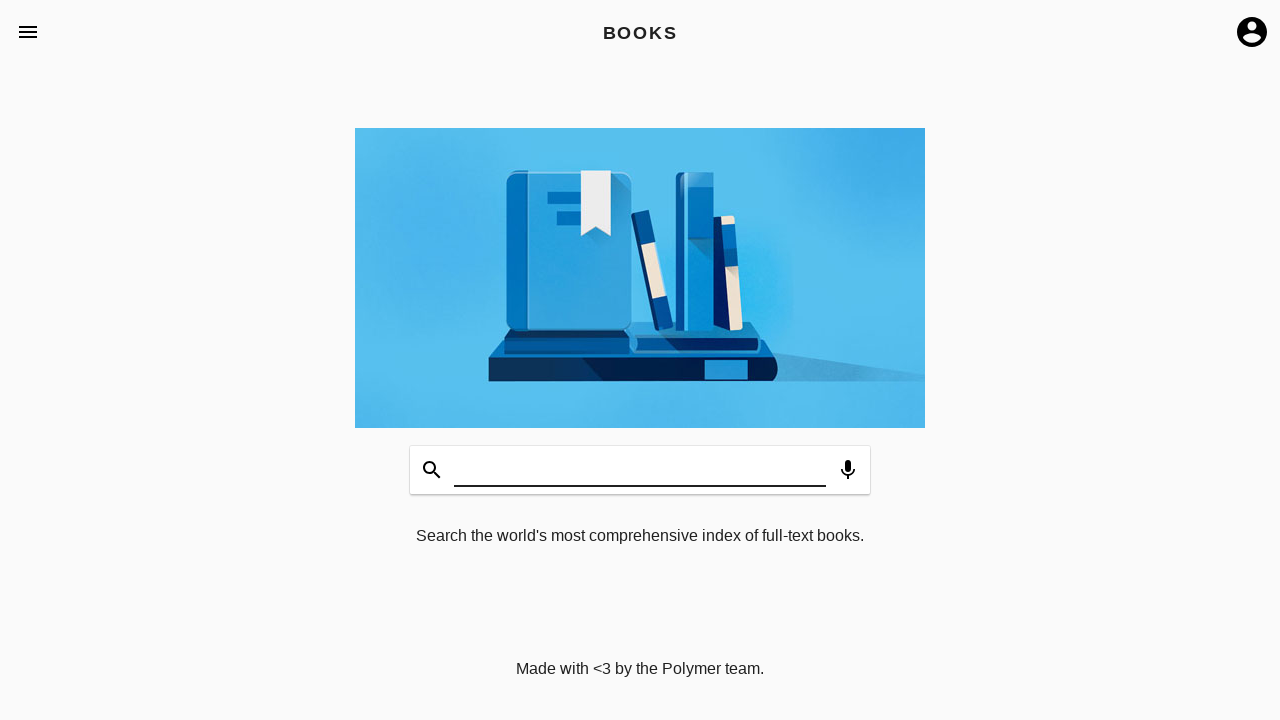

Waited for shadow host element book-app to be available
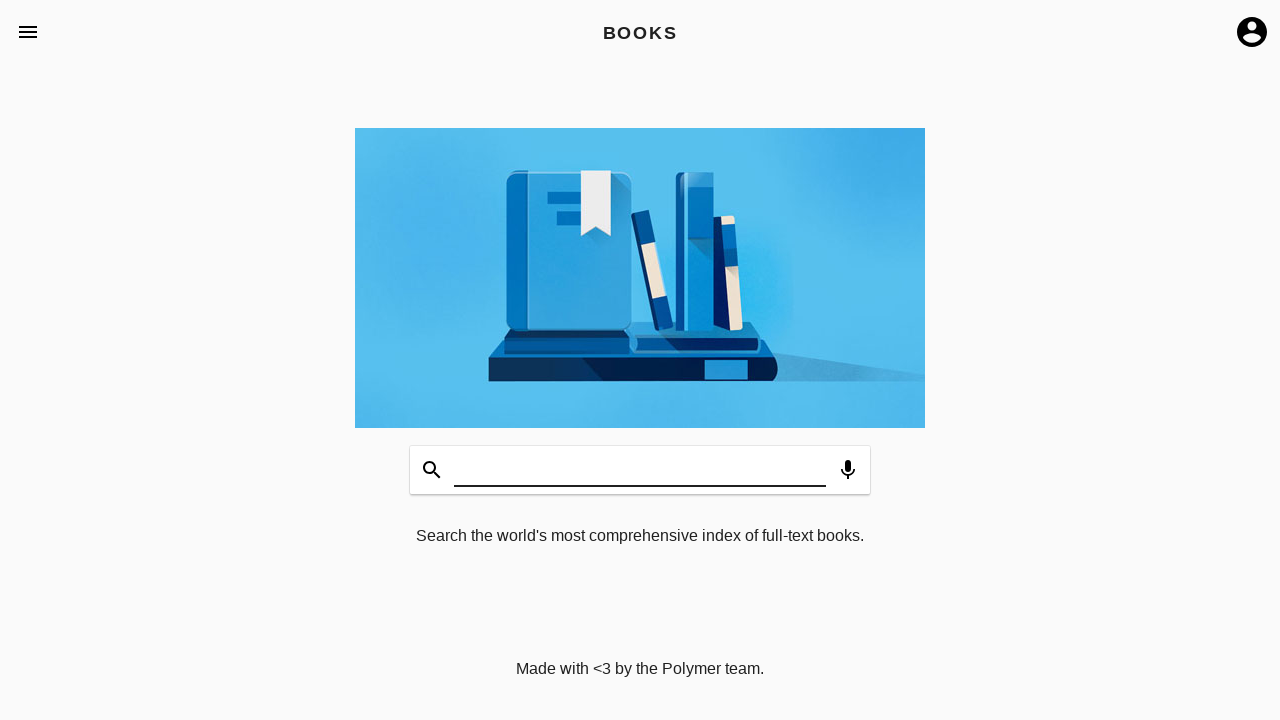

Filled shadow DOM search input field with 'Selenium' on book-app[apptitle='BOOKS'] >> #input
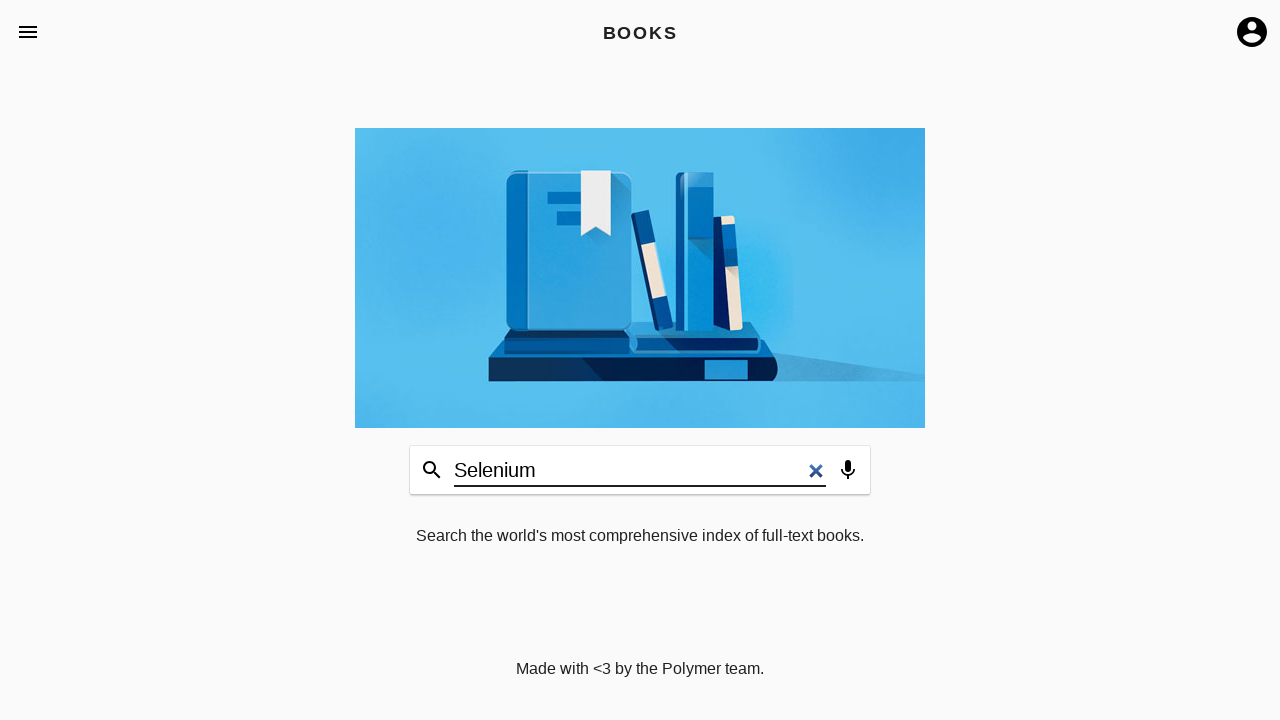

Clicked on shadow DOM search input to trigger search at (640, 470) on book-app[apptitle='BOOKS'] >> #input
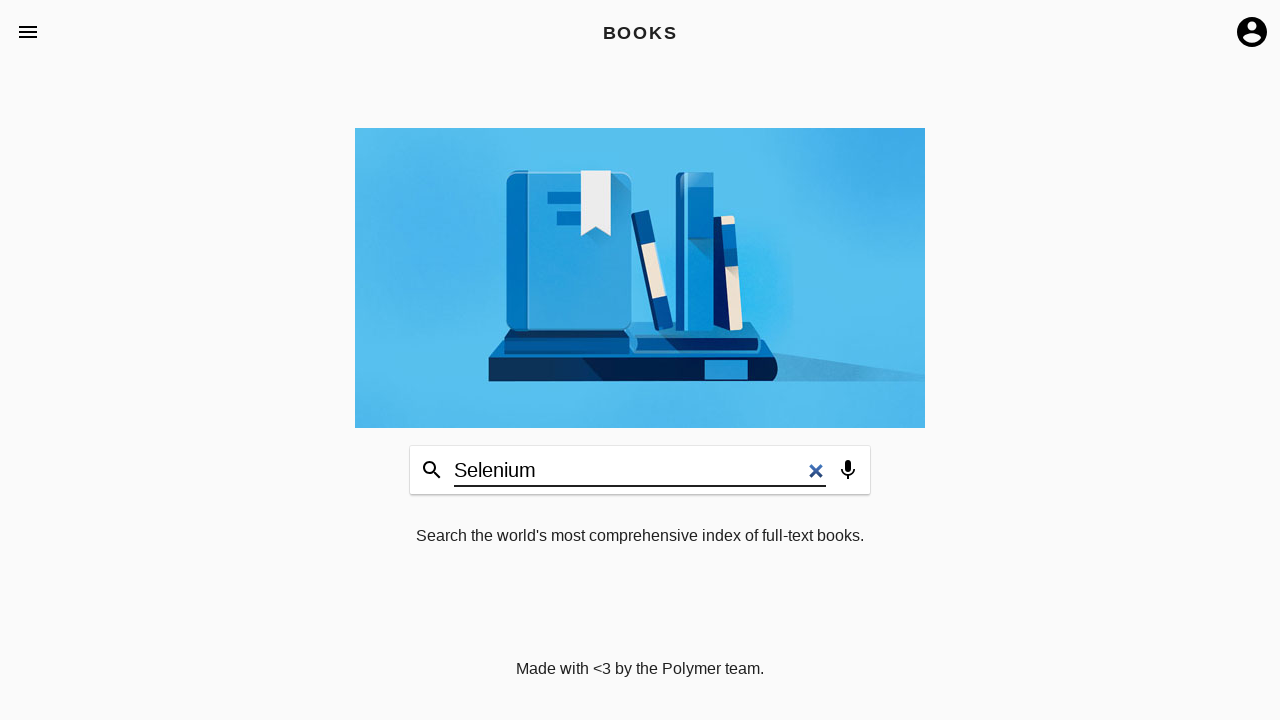

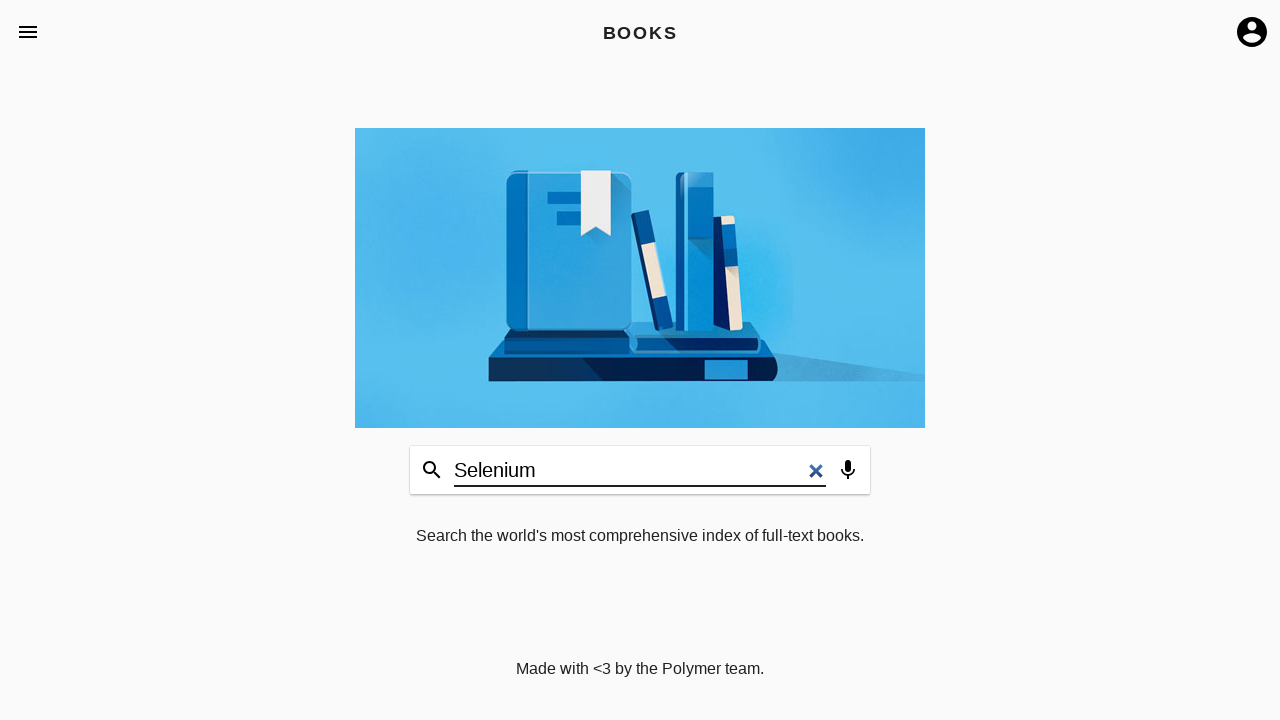